Tests filtering to show only completed items by clicking the Completed link

Starting URL: https://demo.playwright.dev/todomvc

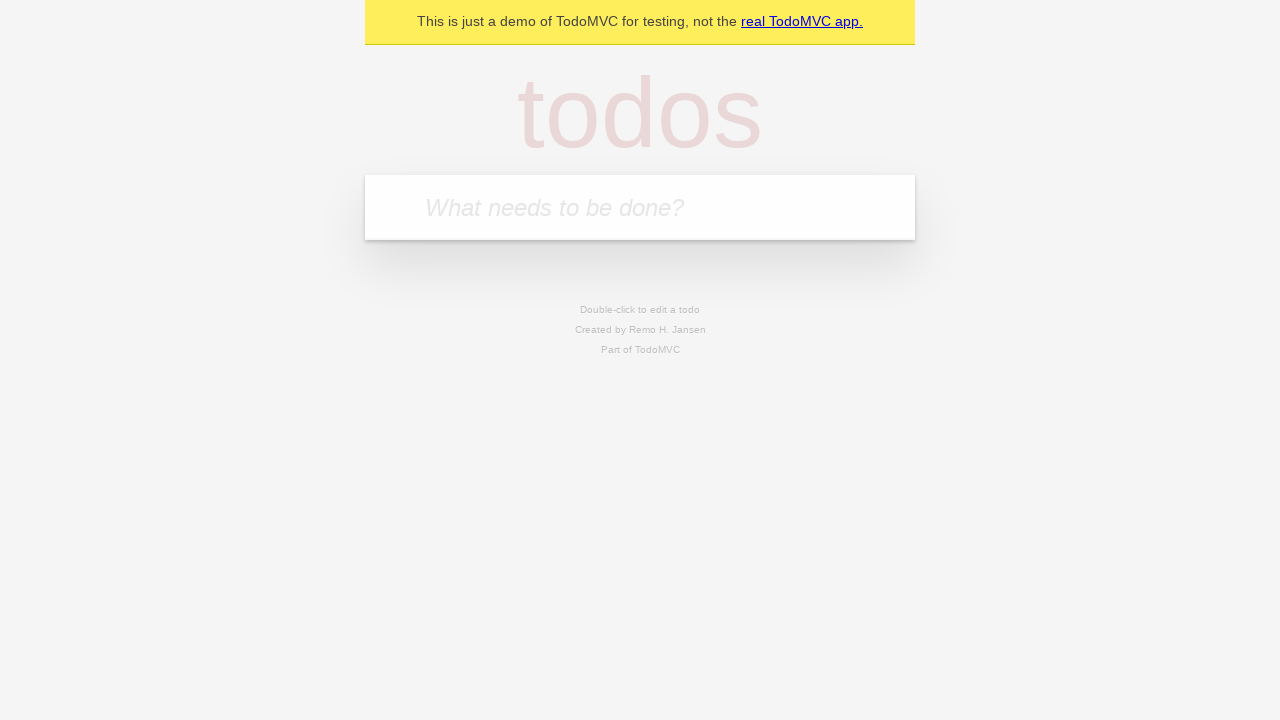

Filled todo input with 'buy some cheese' on internal:attr=[placeholder="What needs to be done?"i]
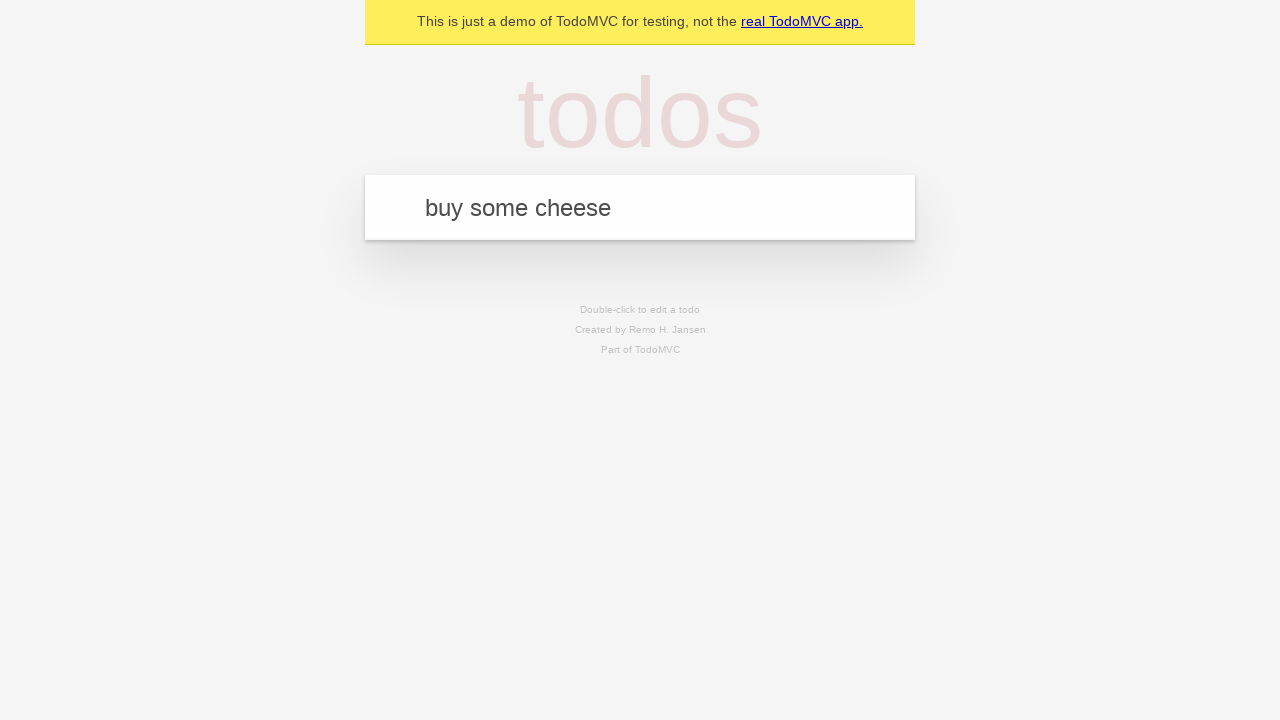

Pressed Enter to add 'buy some cheese' todo on internal:attr=[placeholder="What needs to be done?"i]
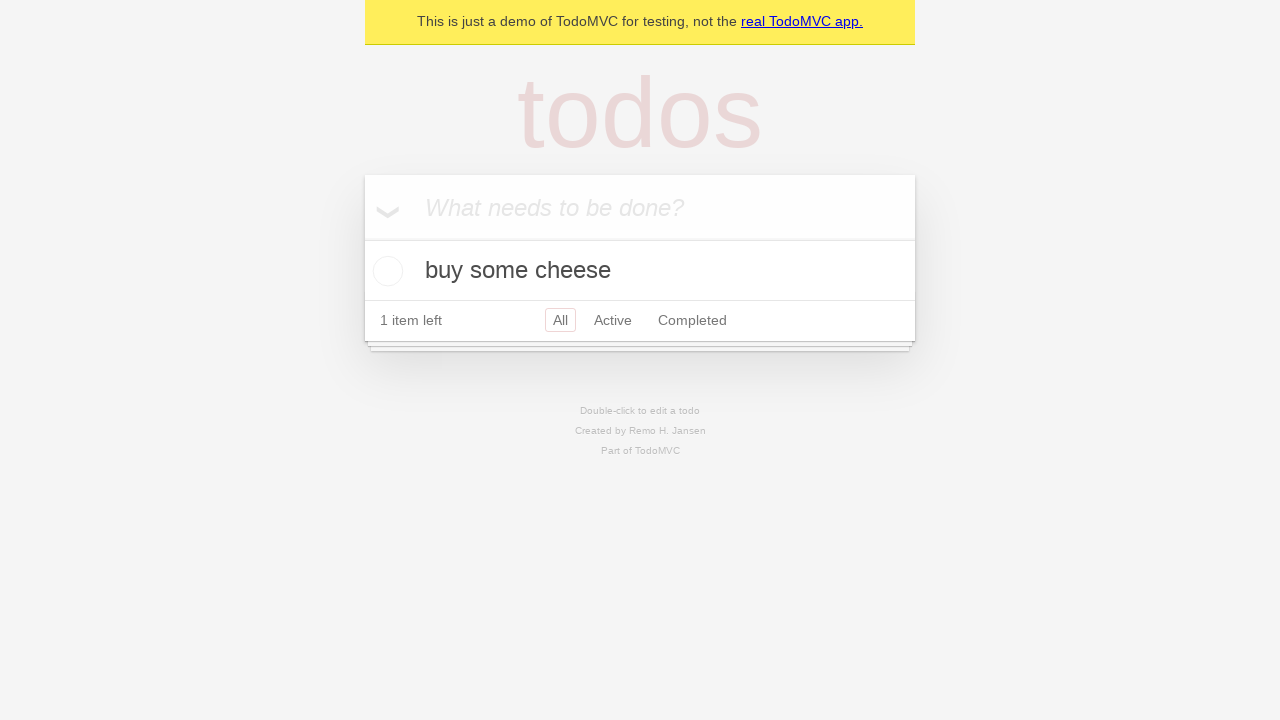

Filled todo input with 'feed the cat' on internal:attr=[placeholder="What needs to be done?"i]
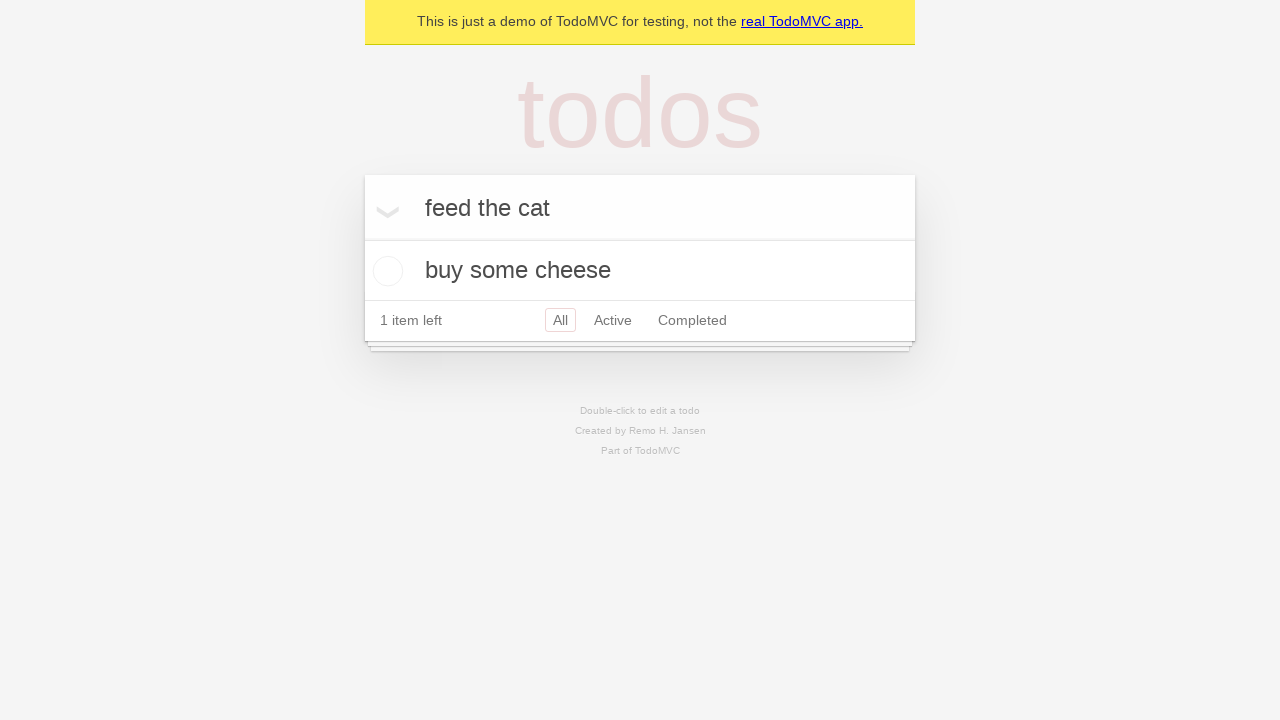

Pressed Enter to add 'feed the cat' todo on internal:attr=[placeholder="What needs to be done?"i]
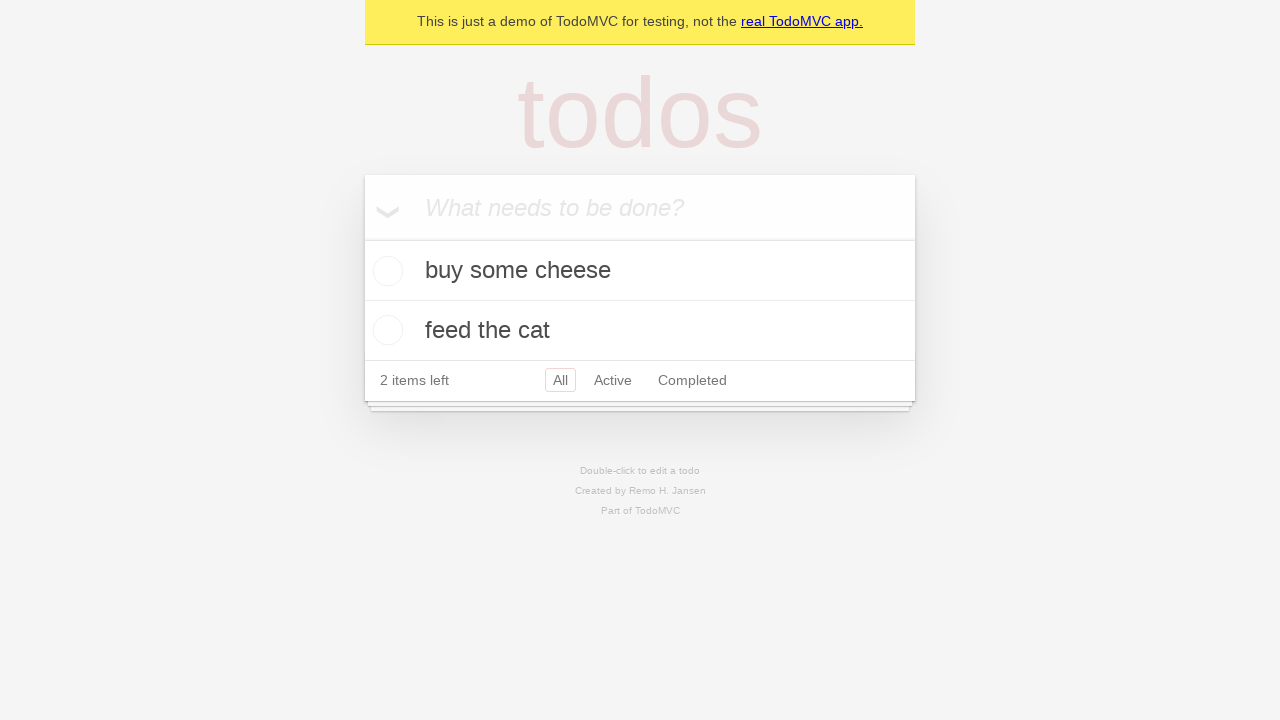

Filled todo input with 'book a doctors appointment' on internal:attr=[placeholder="What needs to be done?"i]
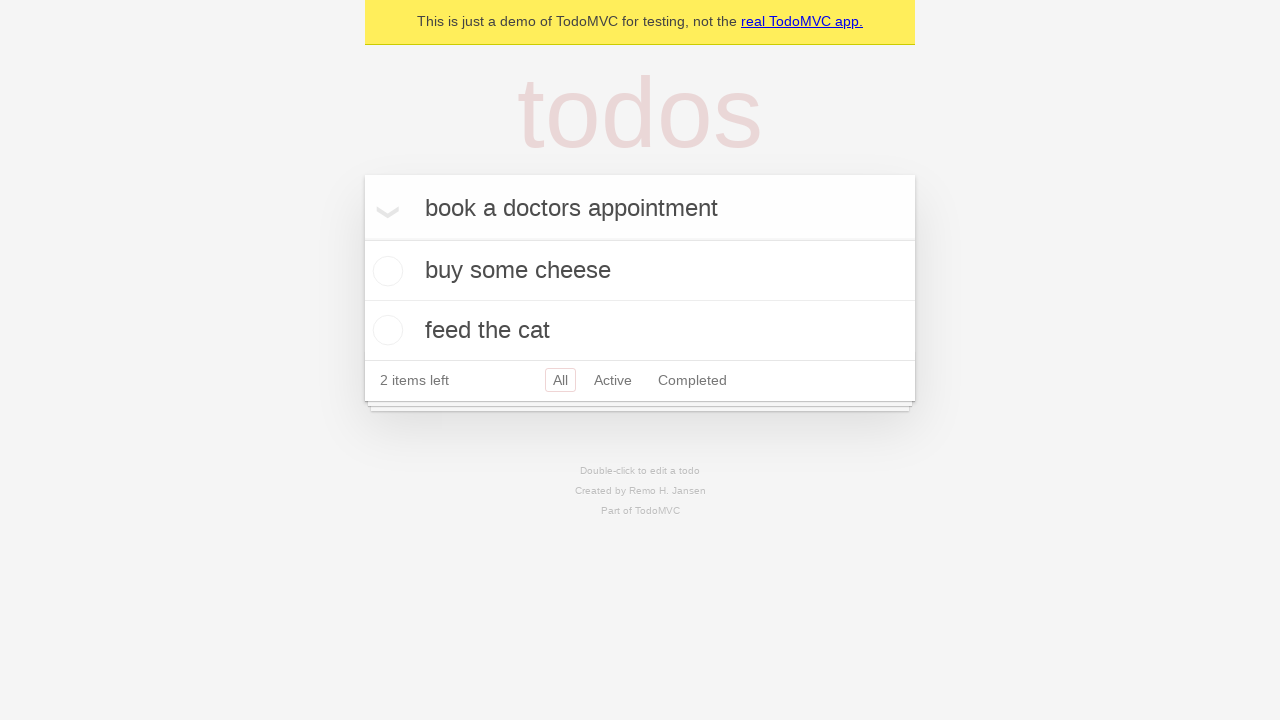

Pressed Enter to add 'book a doctors appointment' todo on internal:attr=[placeholder="What needs to be done?"i]
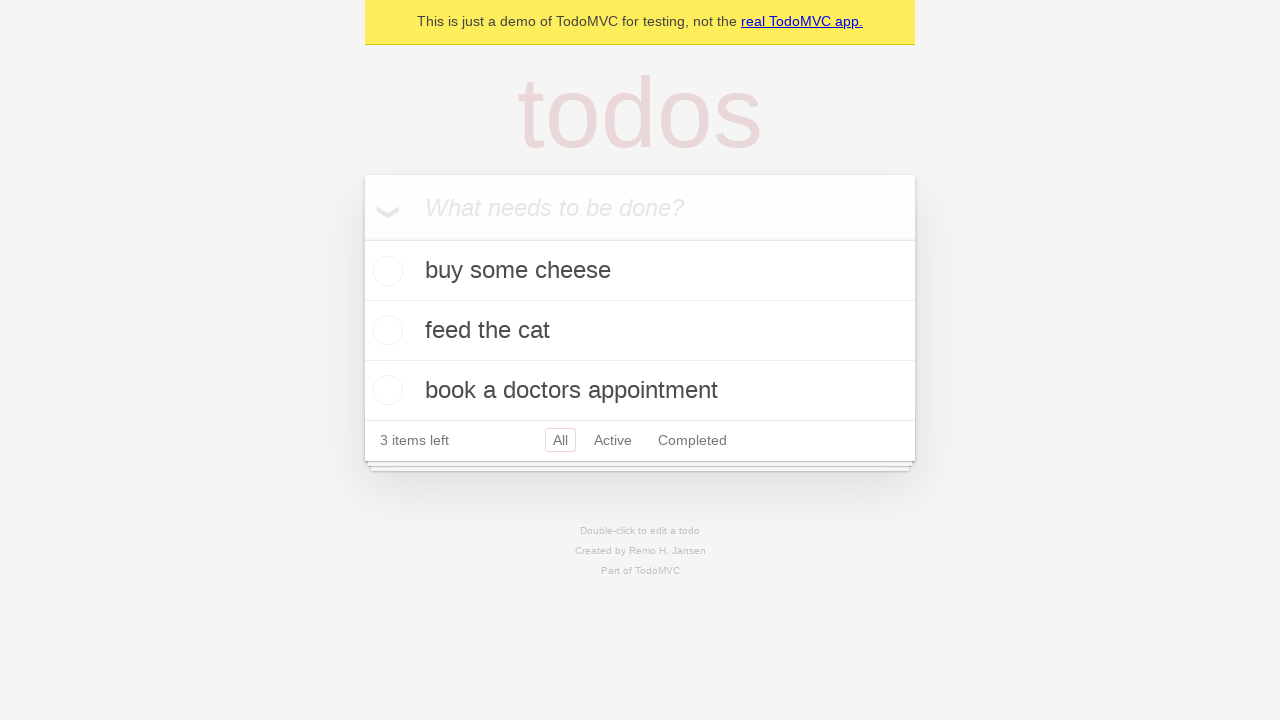

Checked the second todo item 'feed the cat' at (385, 330) on [data-testid='todo-item'] >> nth=1 >> internal:role=checkbox
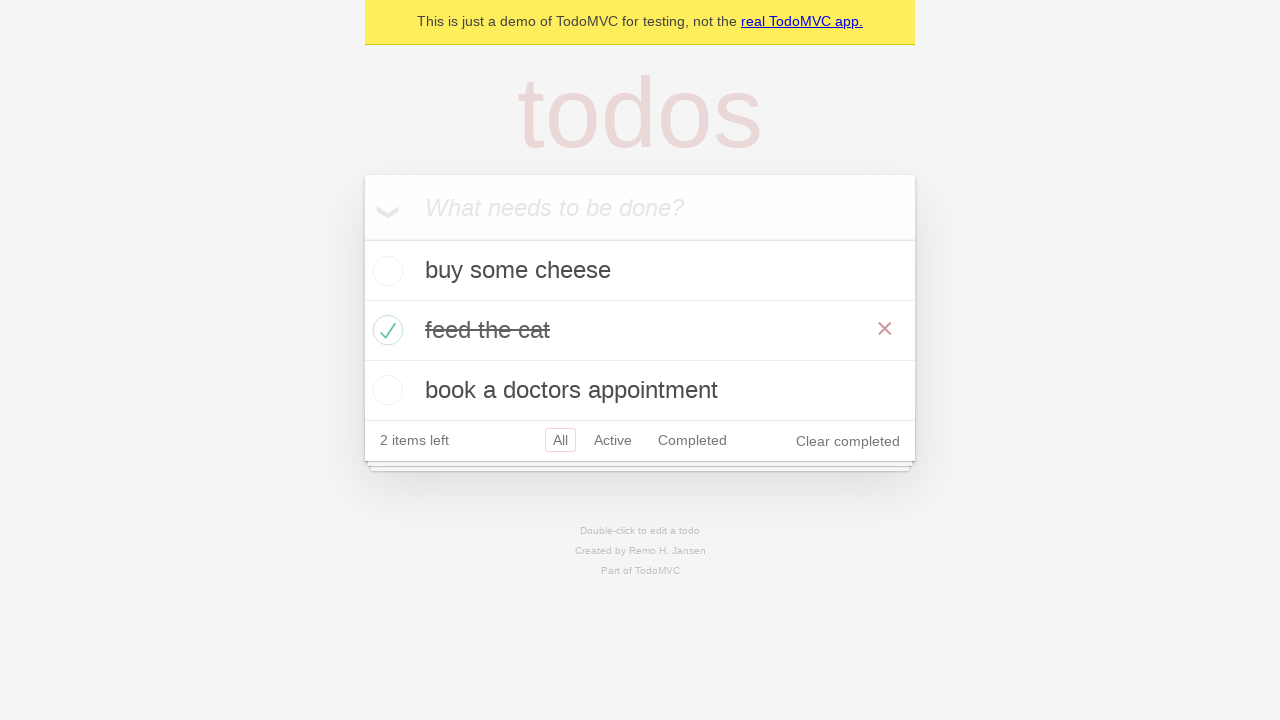

Clicked Completed link to filter and display only completed items at (692, 440) on internal:role=link[name="Completed"i]
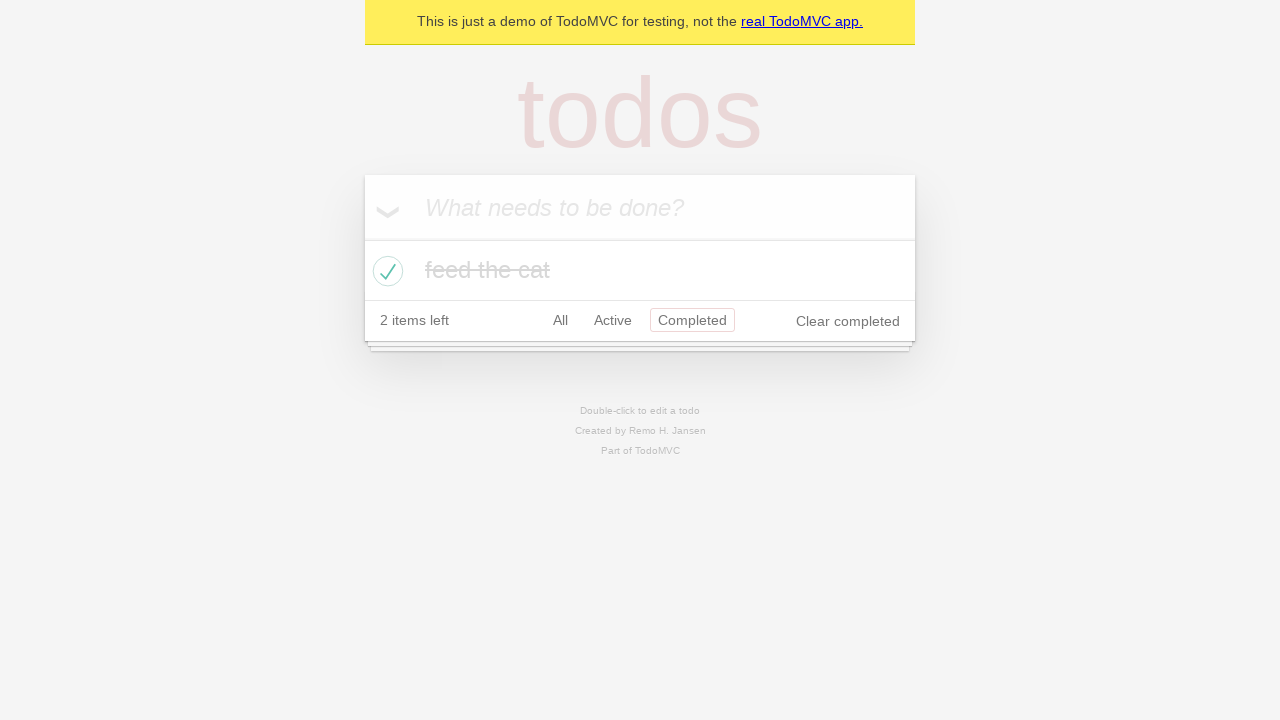

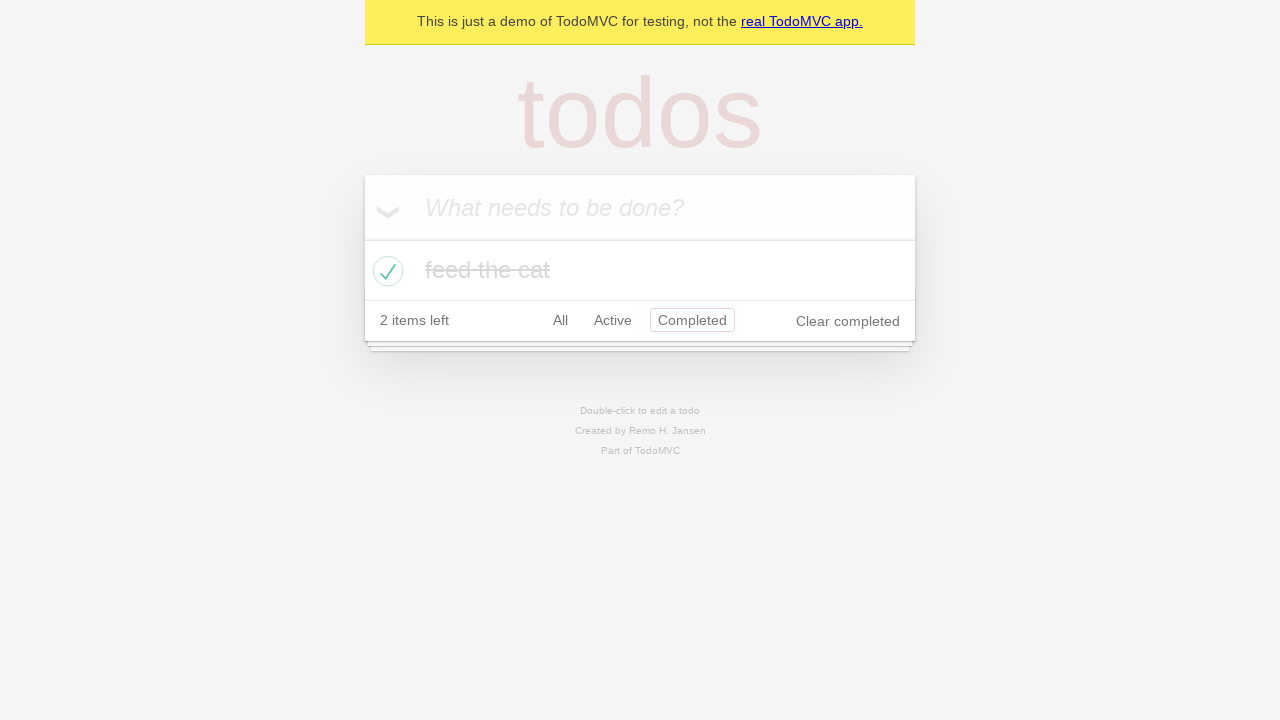